Tests month dropdown selection by selecting December (value "11") and verifying it is selected

Starting URL: https://practice.cydeo.com/dropdown

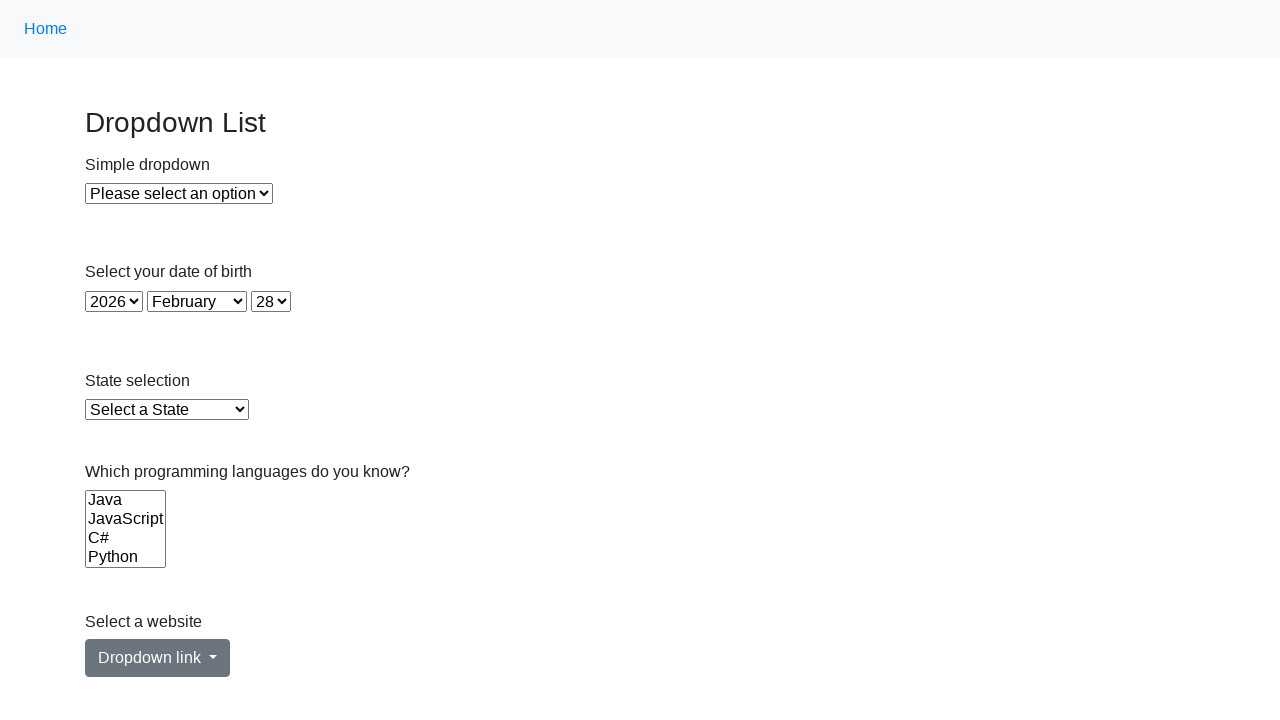

Navigated to dropdown practice page
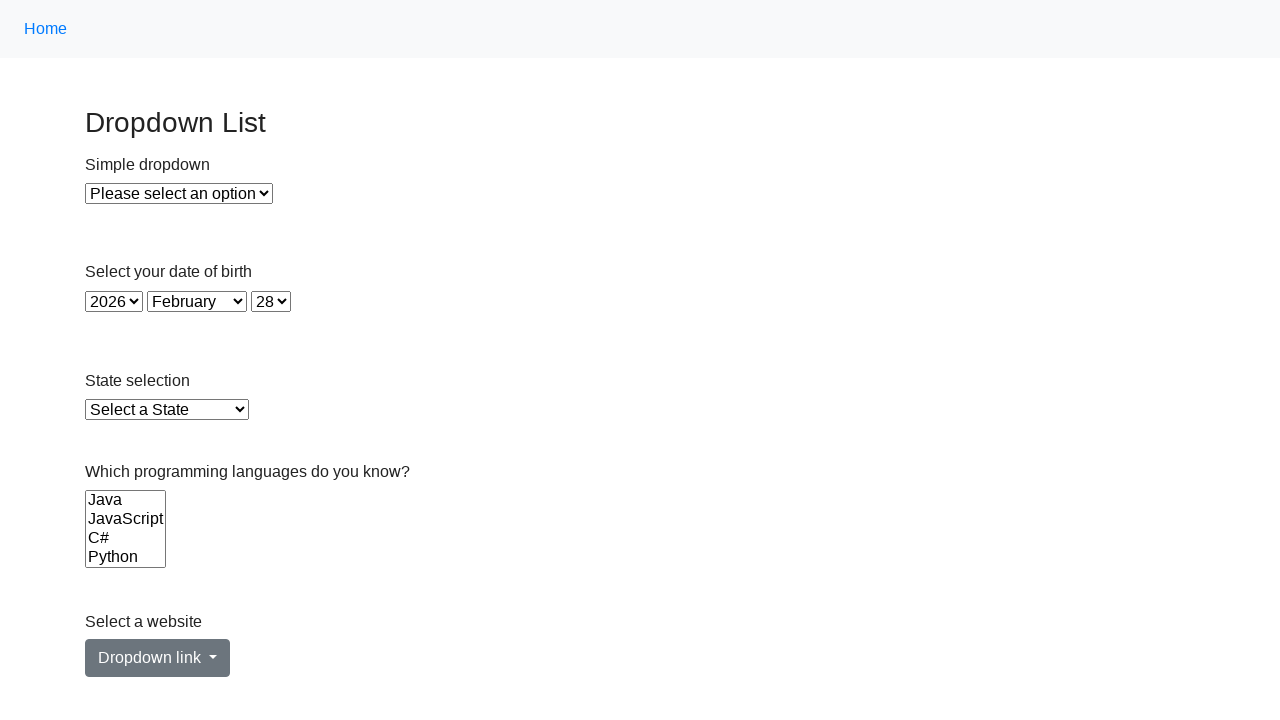

Selected December (value '11') from month dropdown on #month
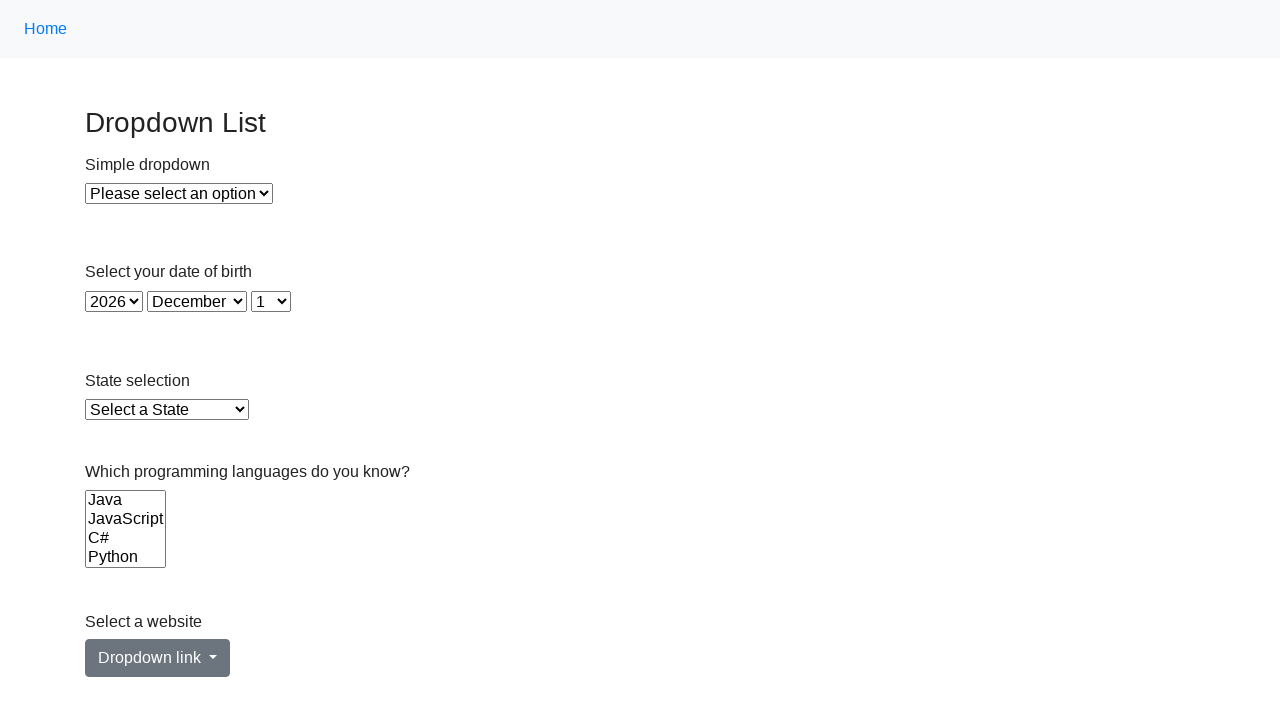

Retrieved selected month text from dropdown
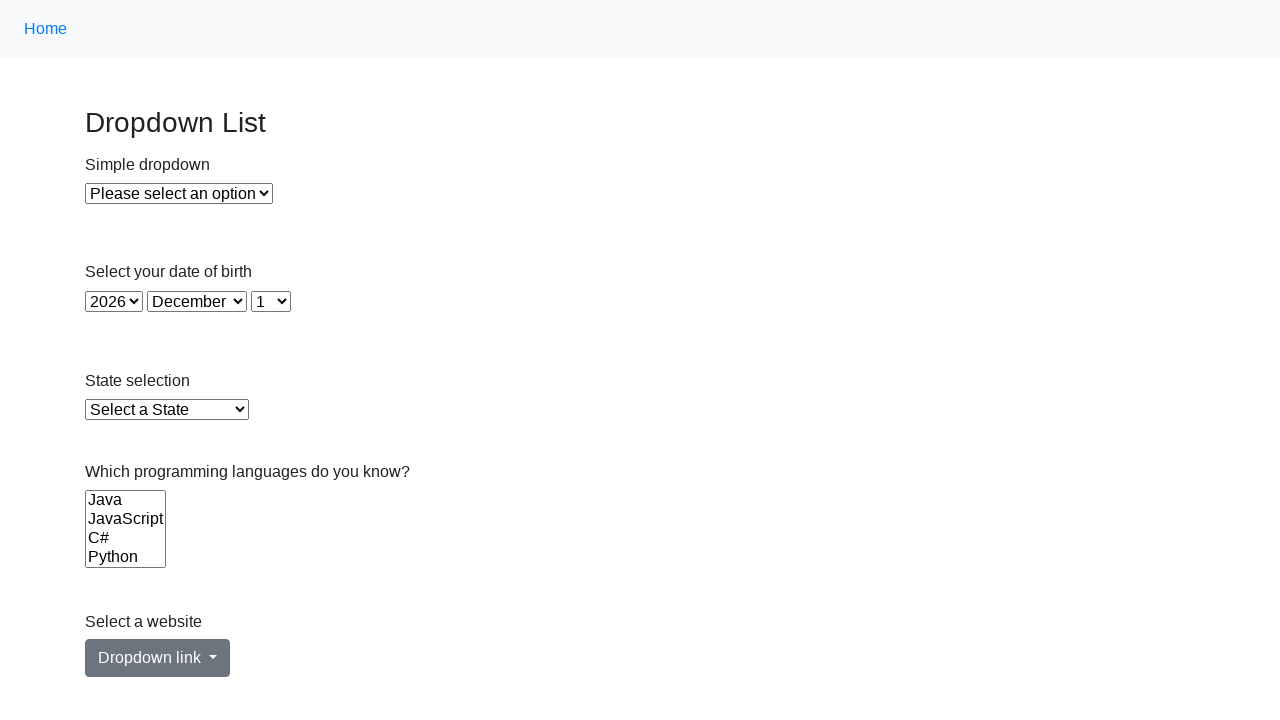

Verified that December is selected in month dropdown
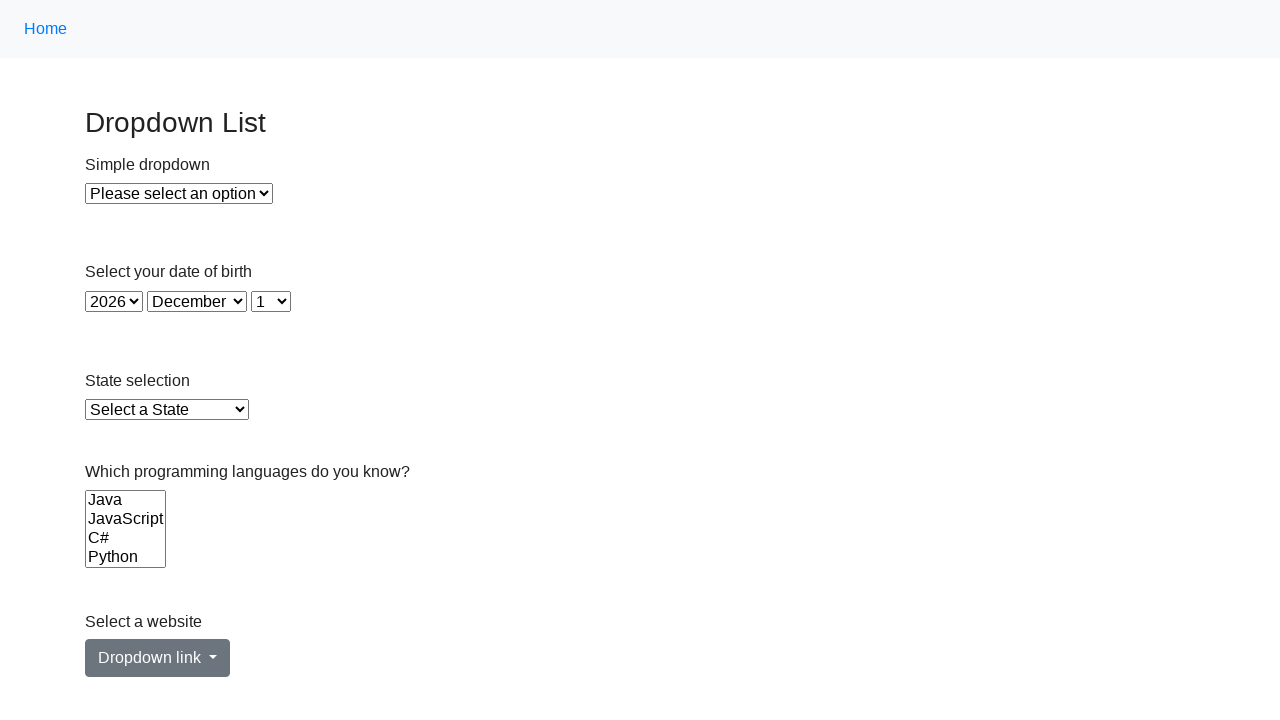

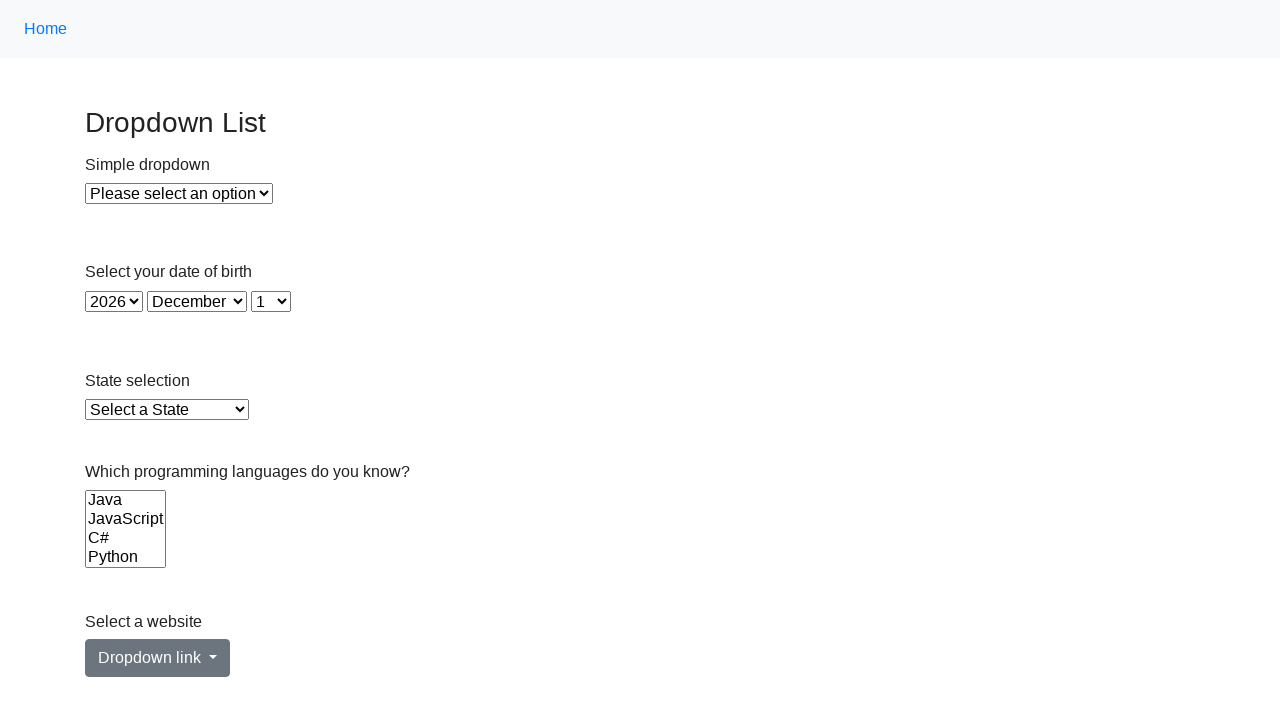